Tests auto-suggestive dropdown functionality by typing a partial text, waiting for suggestions to appear, and selecting a specific option from the dropdown list

Starting URL: https://rahulshettyacademy.com/dropdownsPractise/

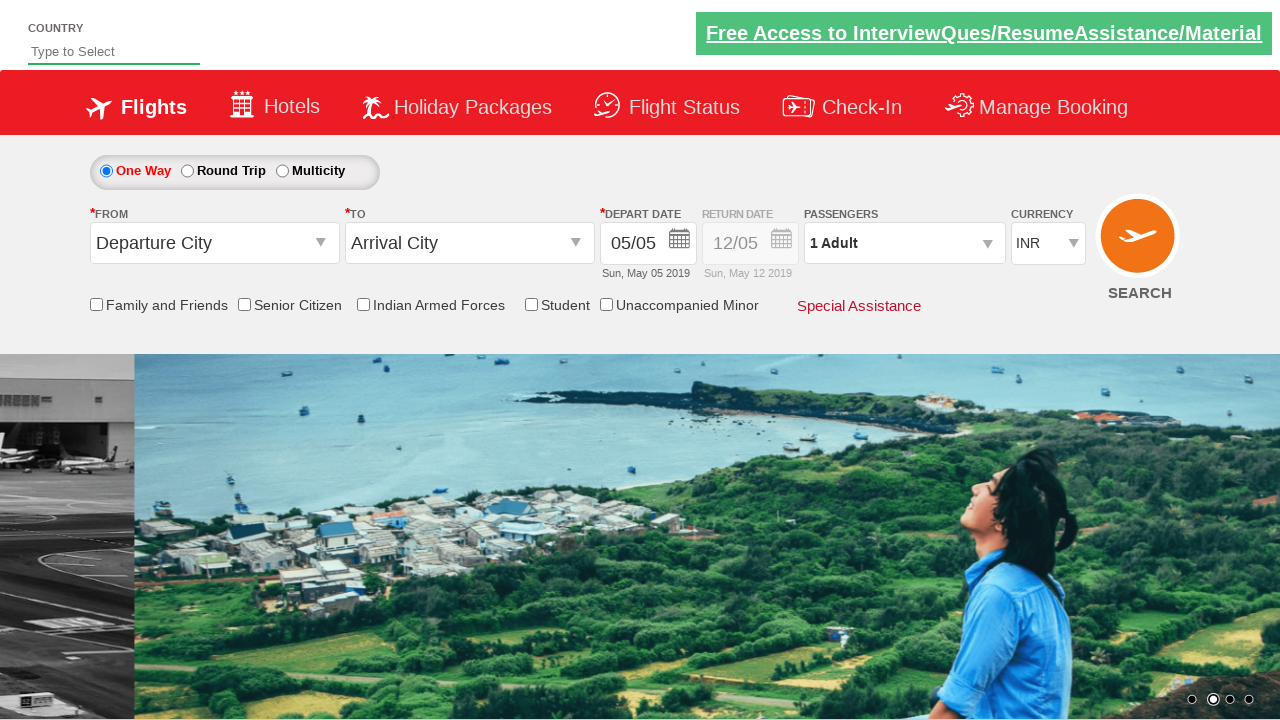

Filled auto-suggest input field with 'In' to trigger dropdown suggestions on input#autosuggest
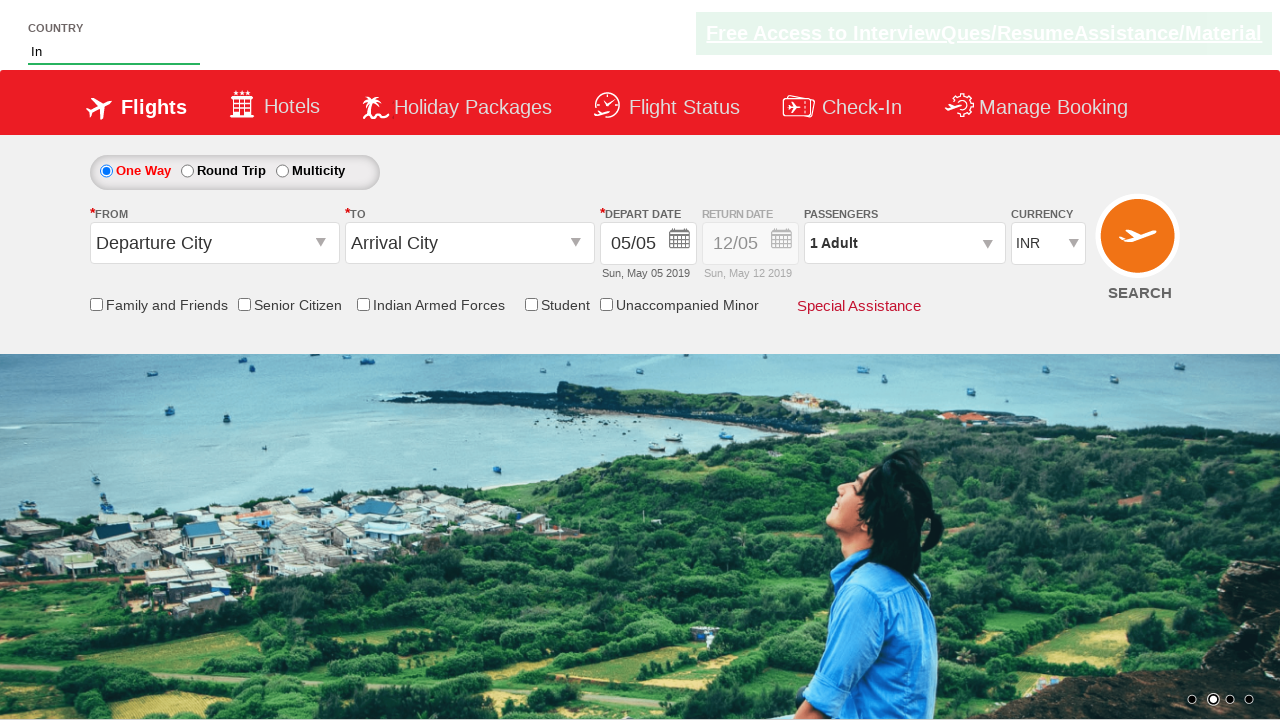

Auto-suggestive dropdown suggestions loaded
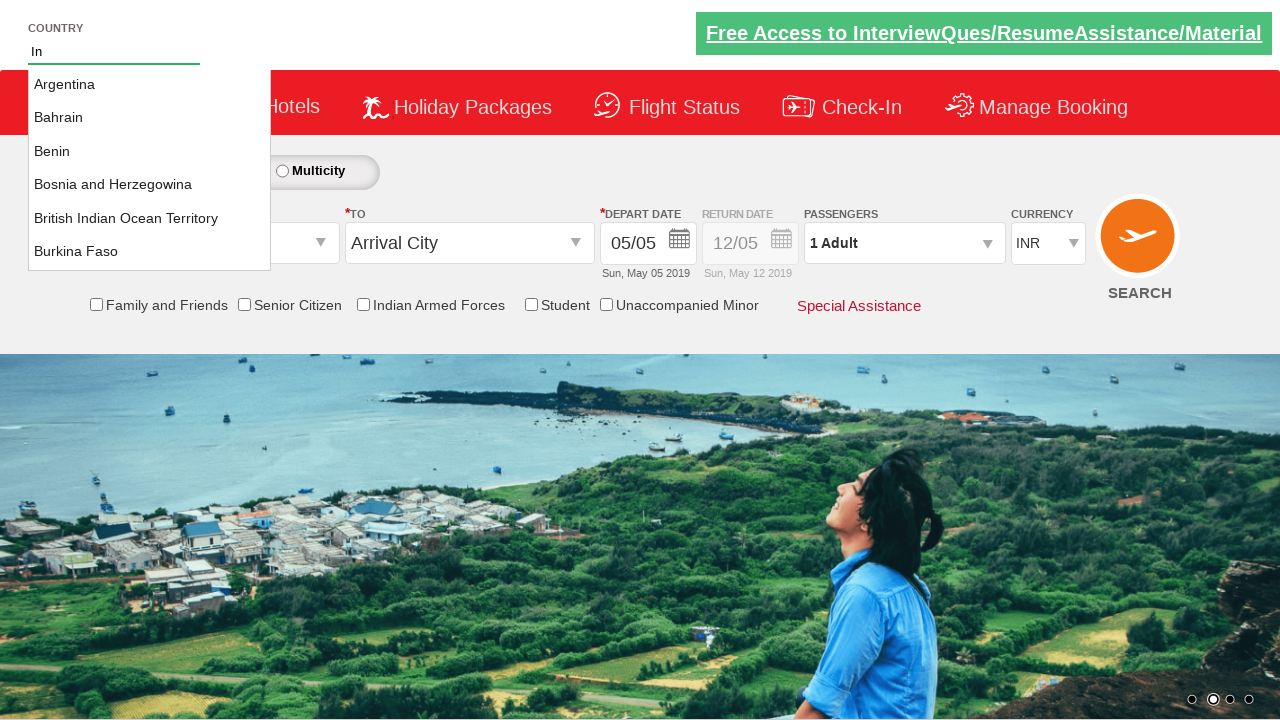

Retrieved all suggestion options from dropdown list
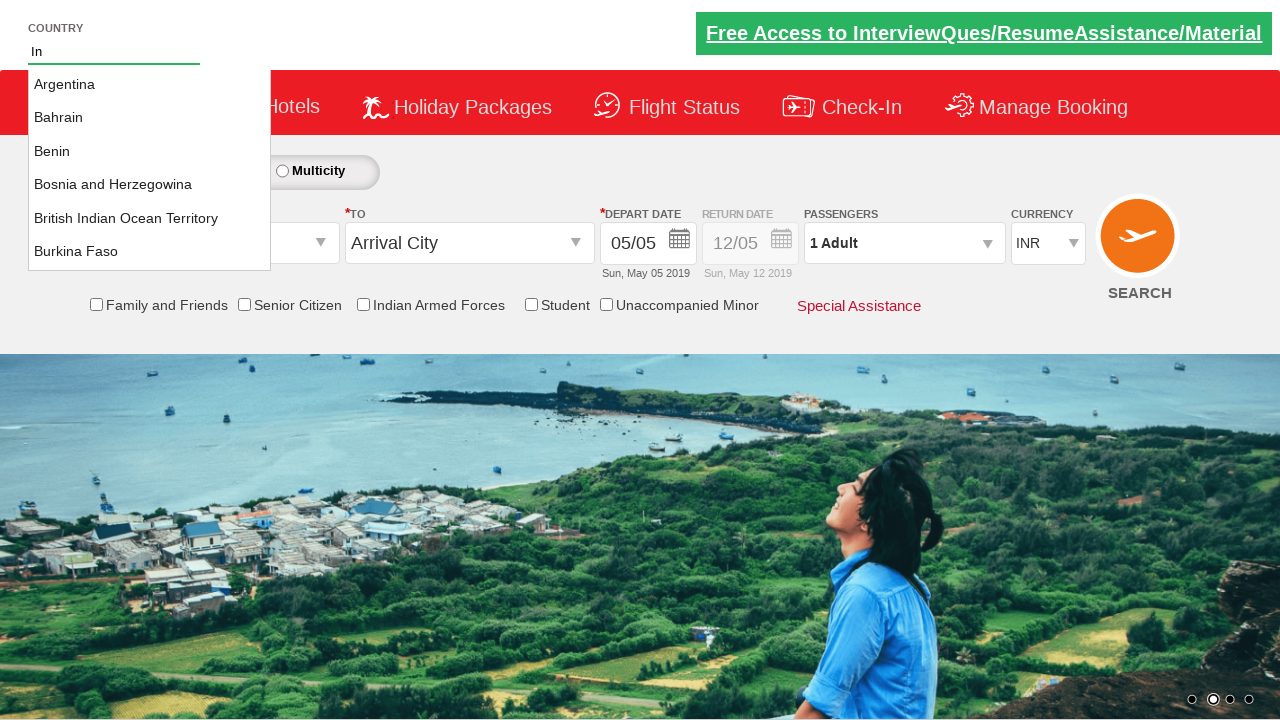

Selected 'Indonesia' option from auto-suggestive dropdown at (150, 168) on li.ui-menu-item a >> nth=16
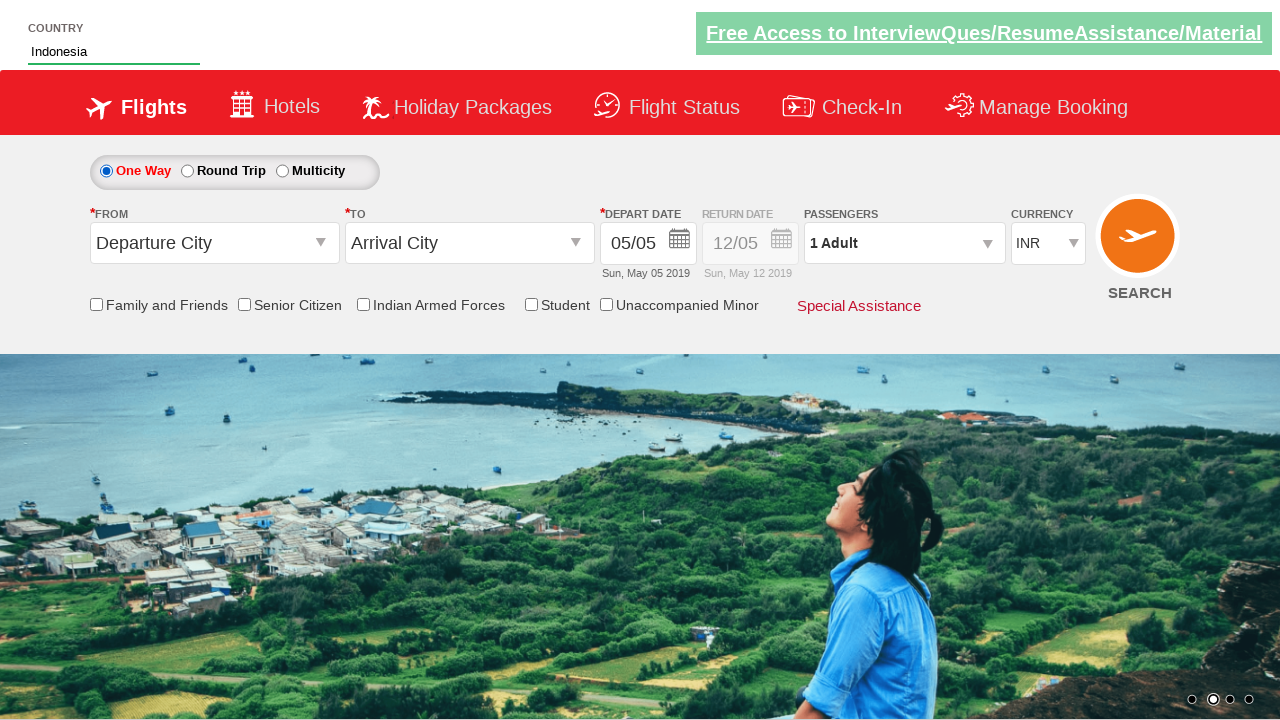

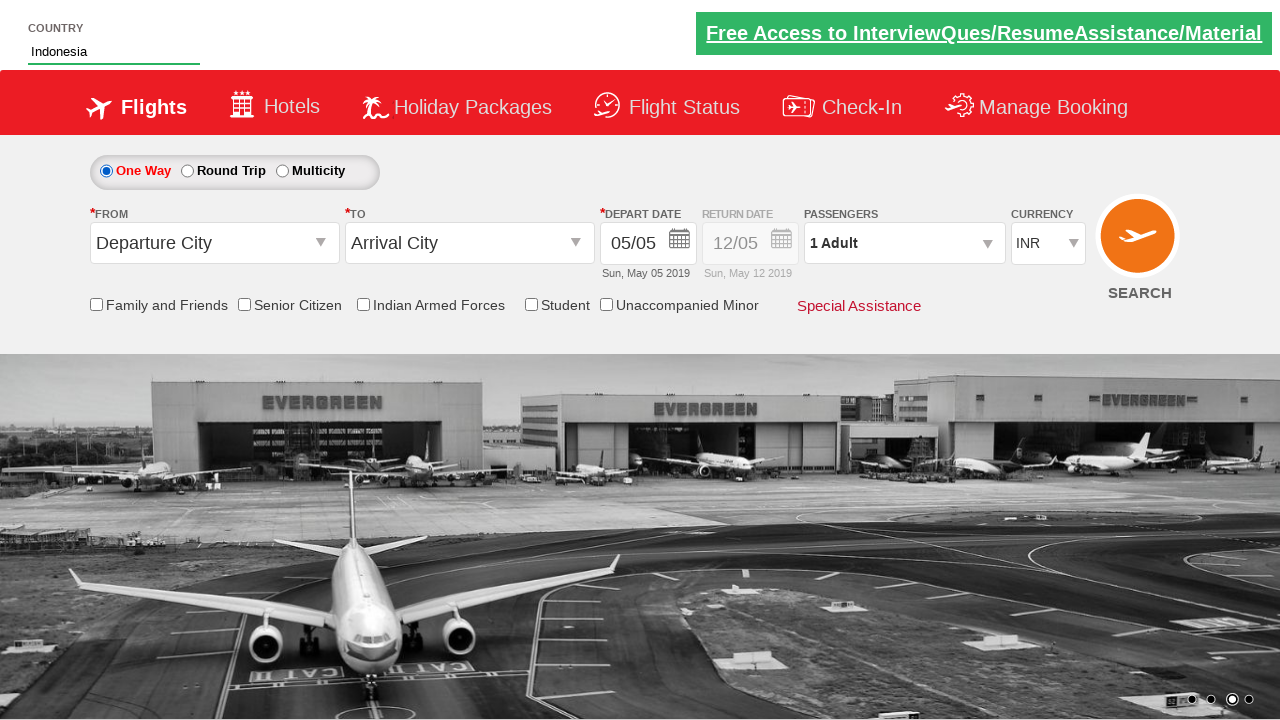